Tests a calendar date picker component by selecting a specific date (June 15, 2027) through year, month, and day selection, then verifies the selected values appear correctly in the input fields.

Starting URL: https://rahulshettyacademy.com/seleniumPractise/#/offers

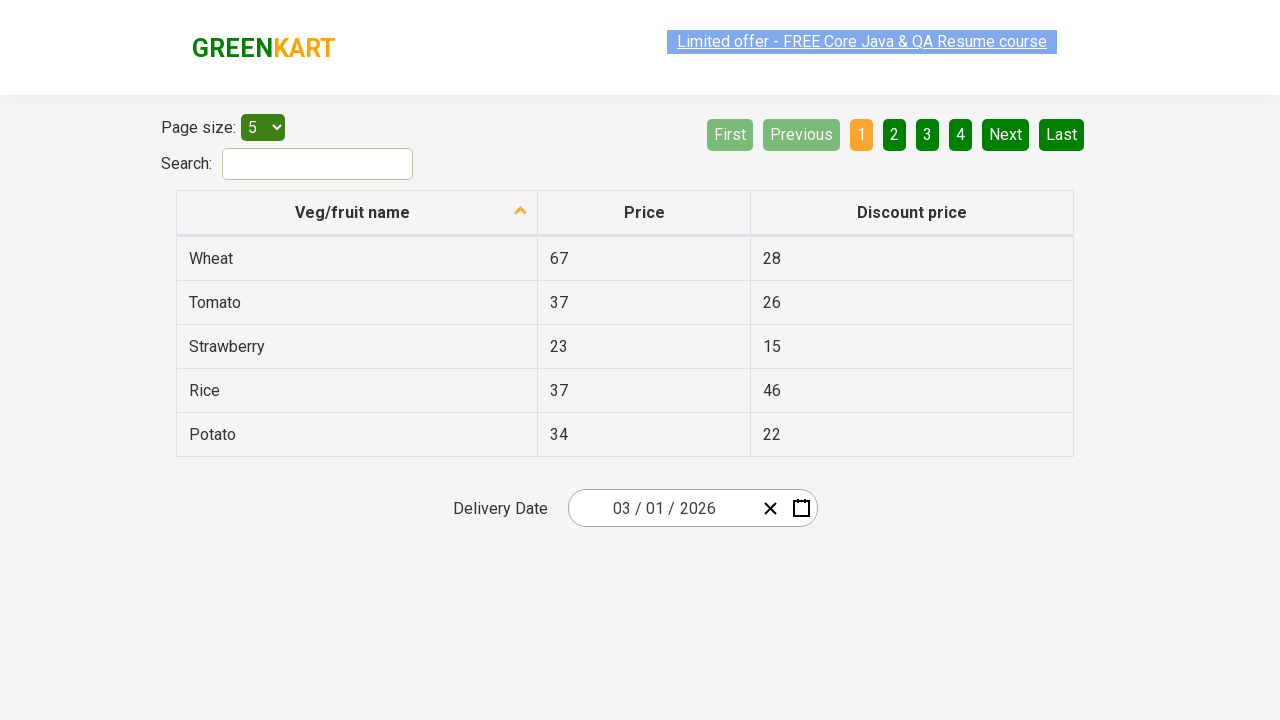

Clicked date picker input group to open calendar at (662, 508) on .react-date-picker__inputGroup
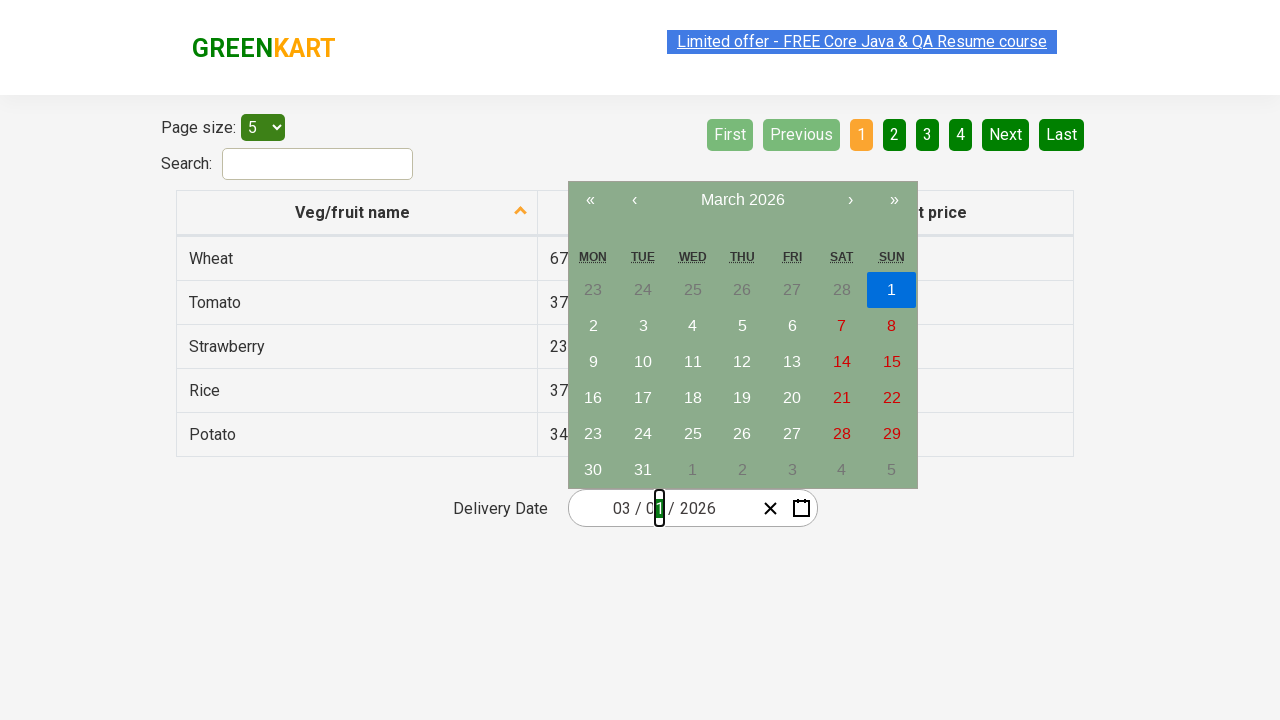

Clicked navigation label to navigate to month view at (742, 200) on .react-calendar__navigation__label
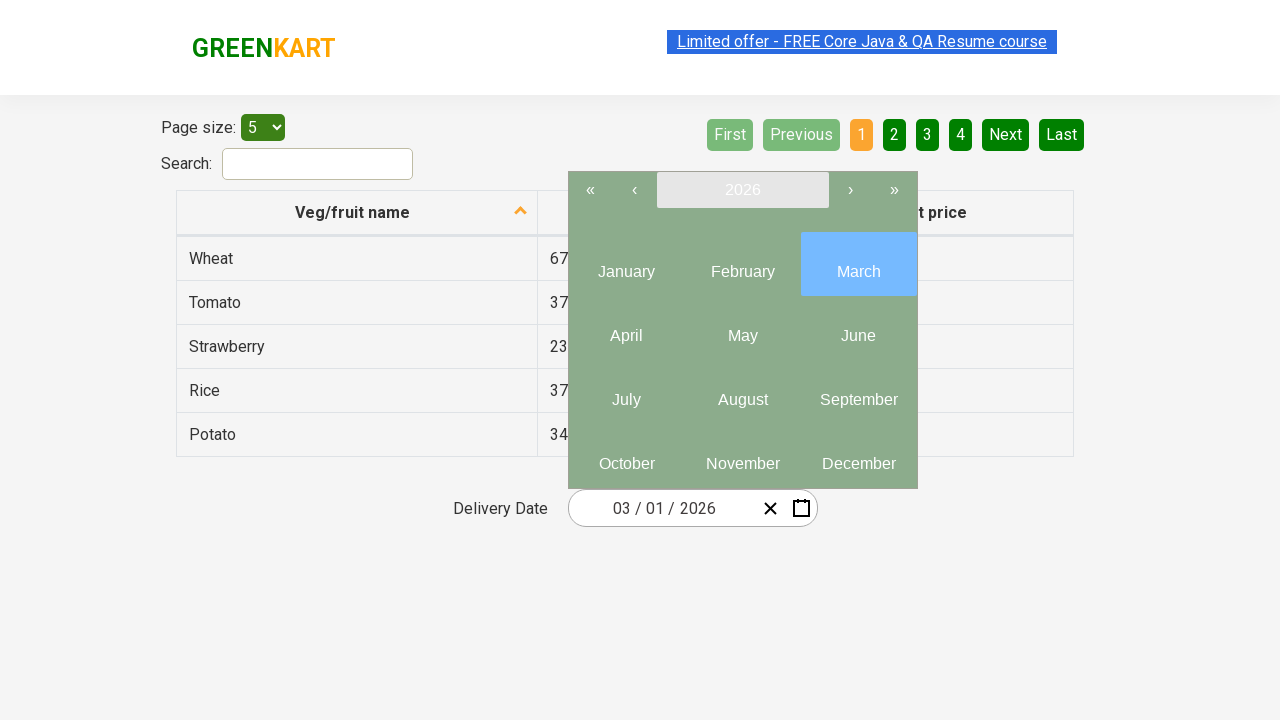

Clicked navigation label again to navigate to year view at (742, 190) on .react-calendar__navigation__label
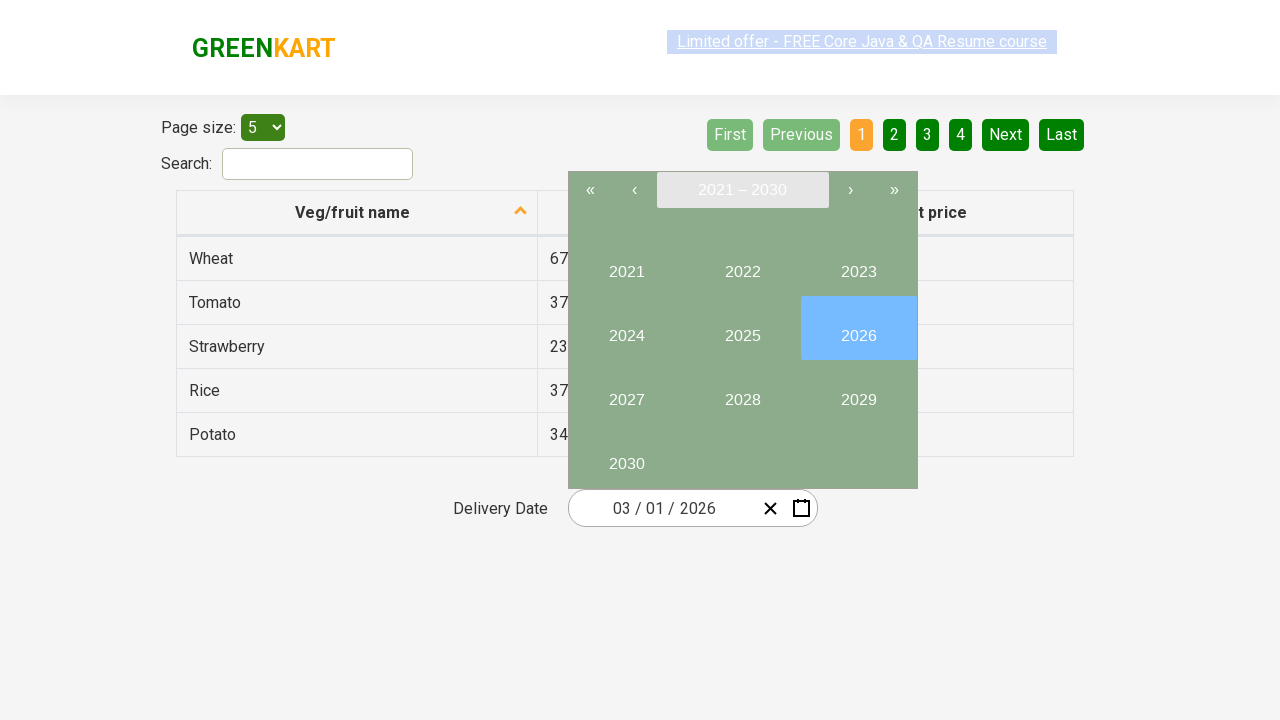

Selected year 2027 at (626, 392) on //button[text()='2027']
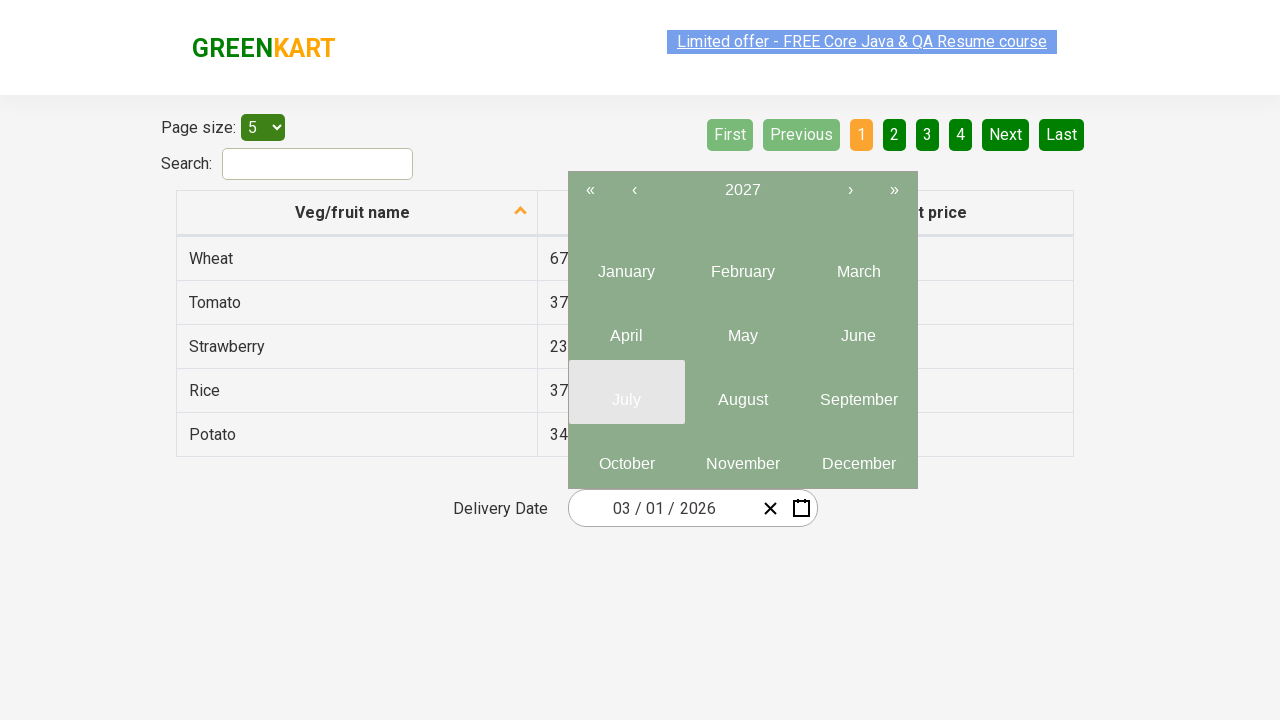

Selected month June (month 6) at (858, 328) on .react-calendar__year-view__months__month >> nth=5
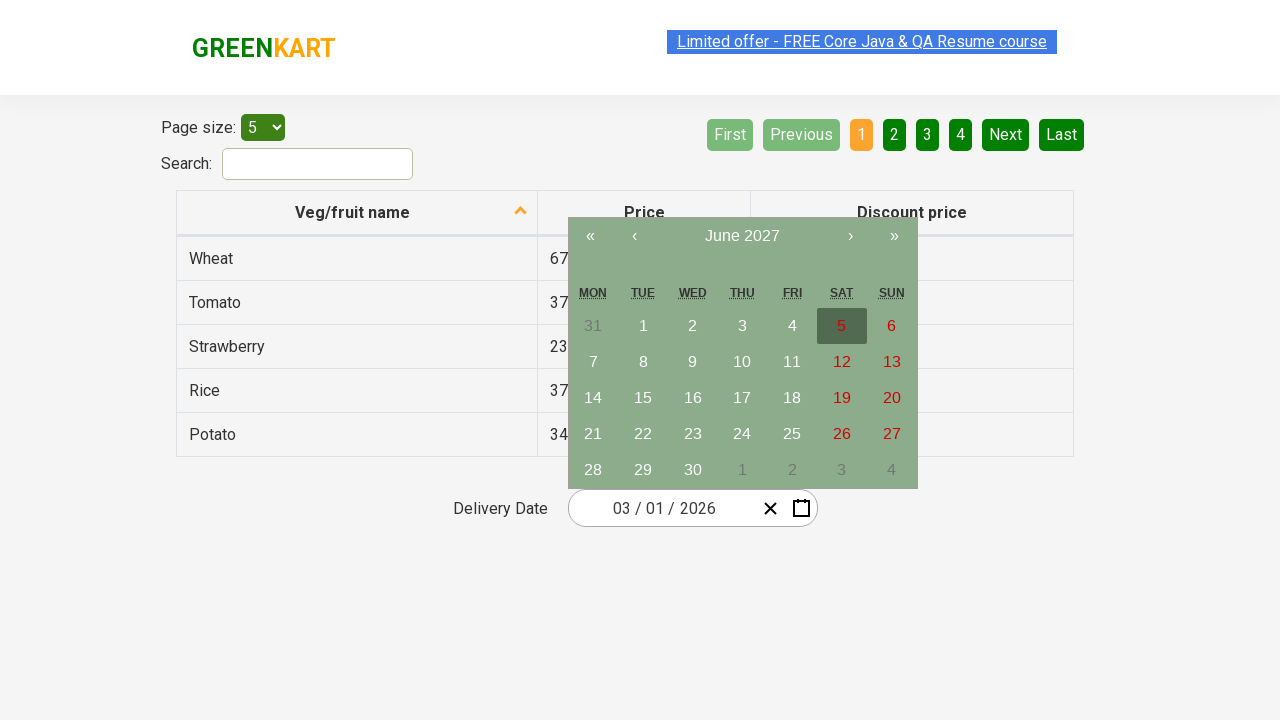

Selected date 15 at (643, 398) on //abbr[text()='15']
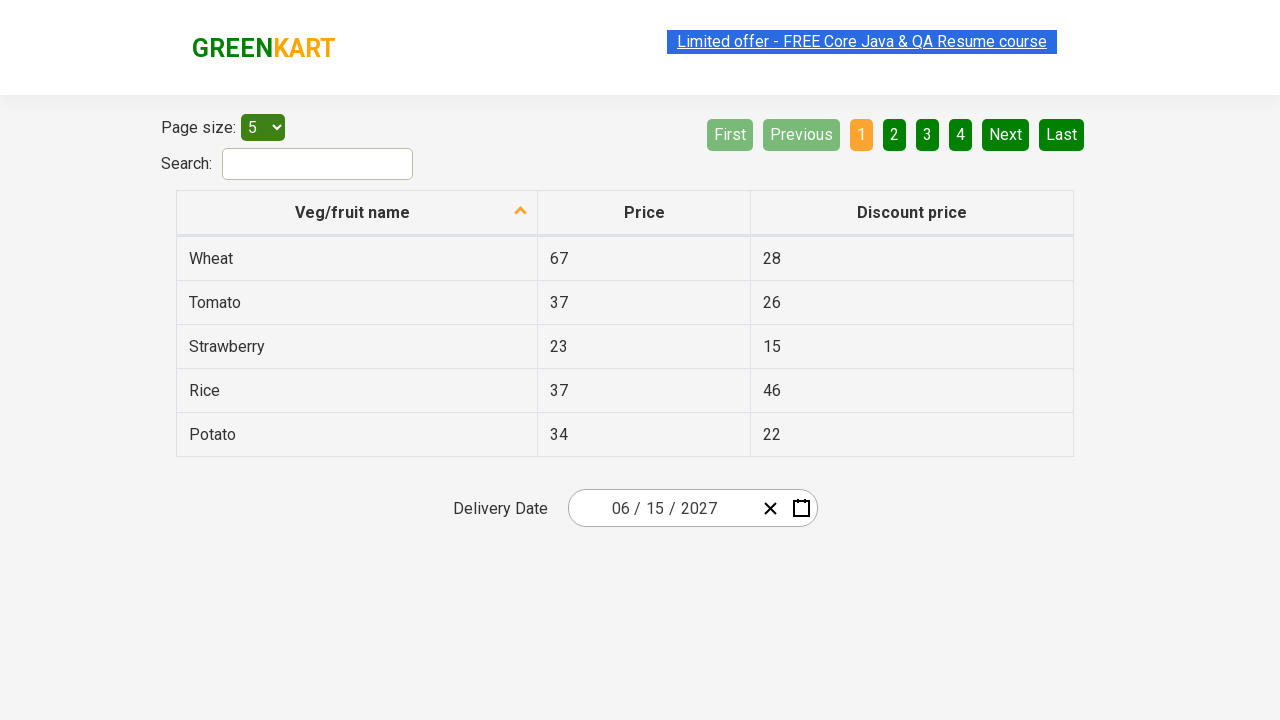

Date input fields updated and ready
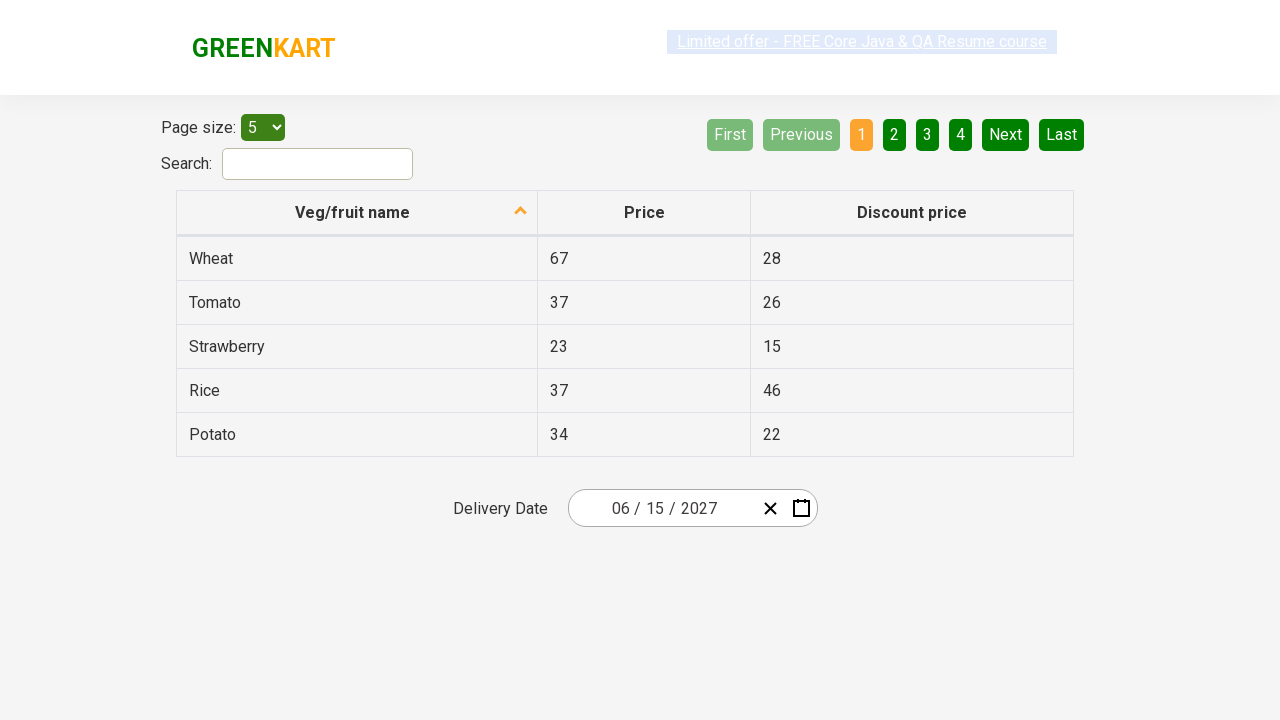

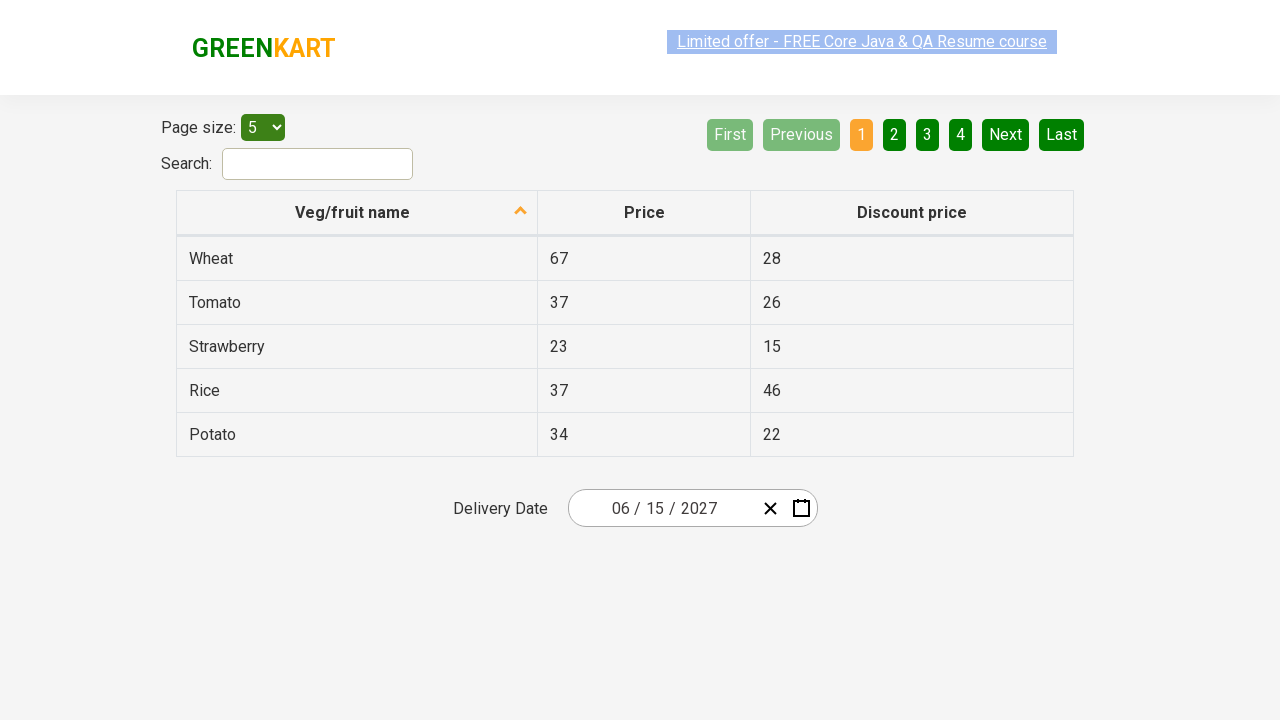